Tests dropdown functionality by selecting passenger count, validating checkbox behavior, and checking element attributes based on trip type selection

Starting URL: https://rahulshettyacademy.com/dropdownsPractise/

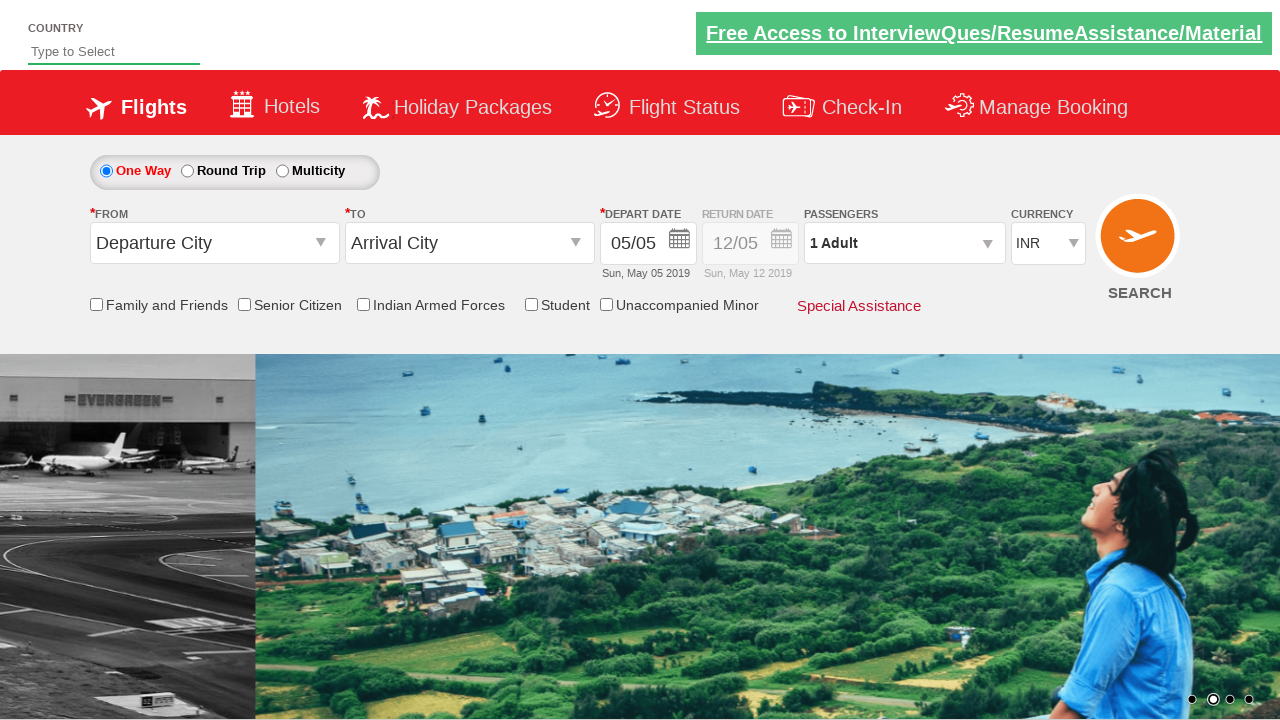

Clicked passenger info dropdown to open selection panel at (904, 243) on #divpaxinfo
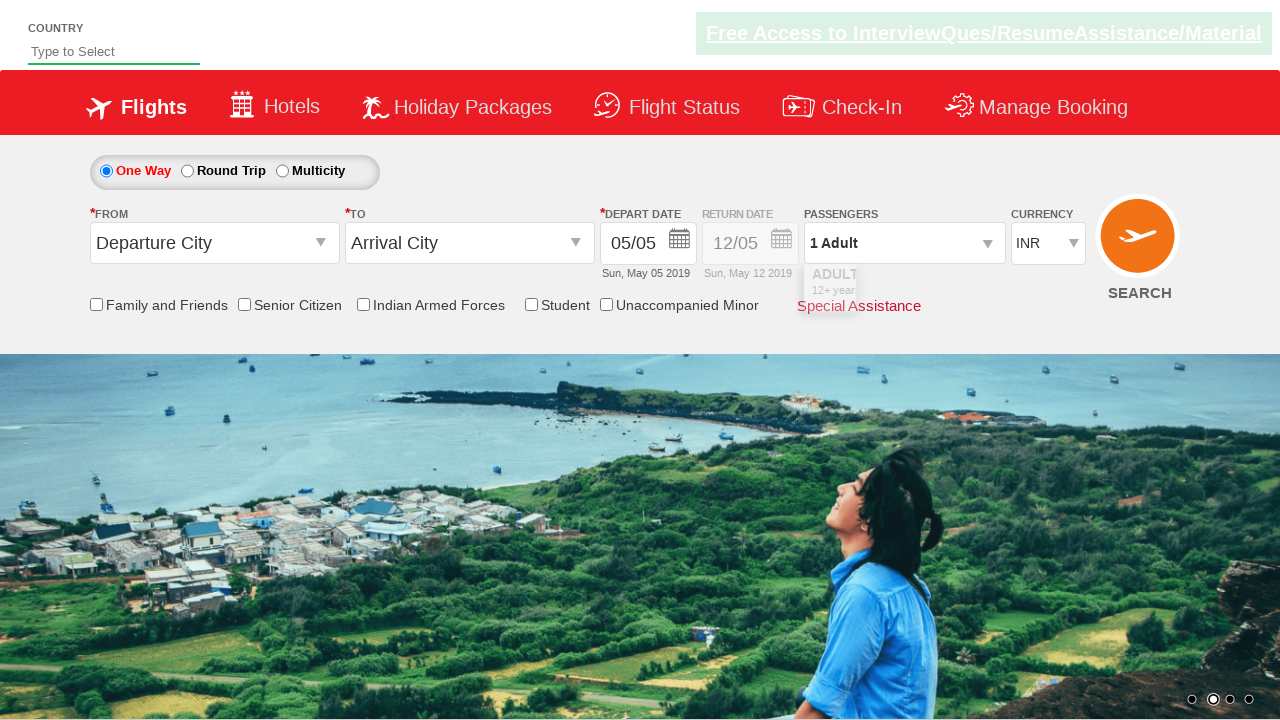

Clicked adult increment button (iteration 1/4) at (982, 288) on #hrefIncAdt
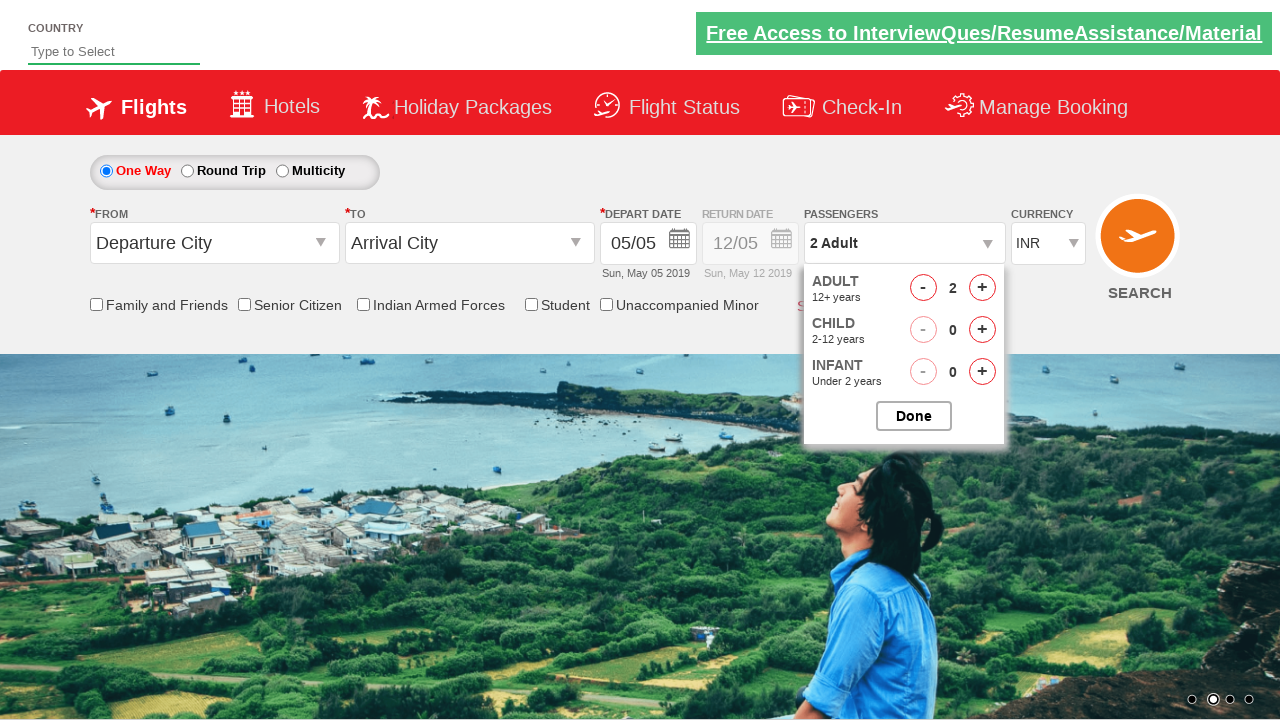

Clicked adult increment button (iteration 2/4) at (982, 288) on #hrefIncAdt
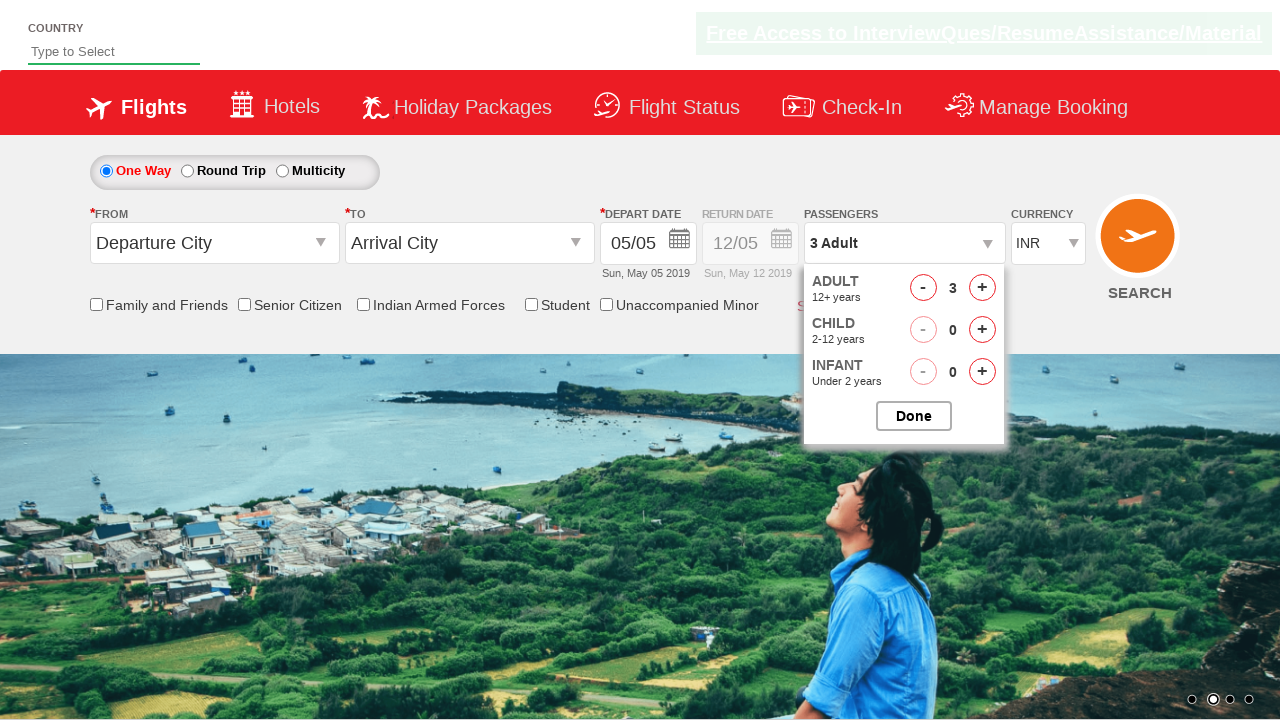

Clicked adult increment button (iteration 3/4) at (982, 288) on #hrefIncAdt
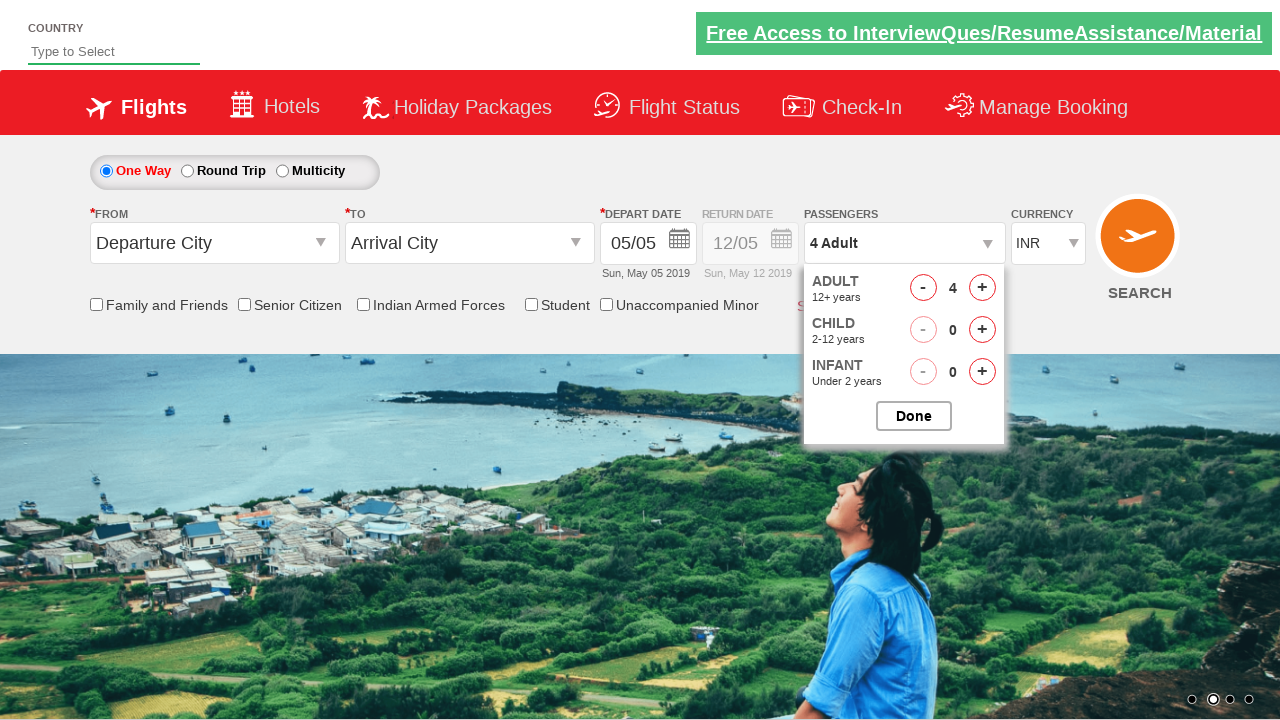

Clicked adult increment button (iteration 4/4) at (982, 288) on #hrefIncAdt
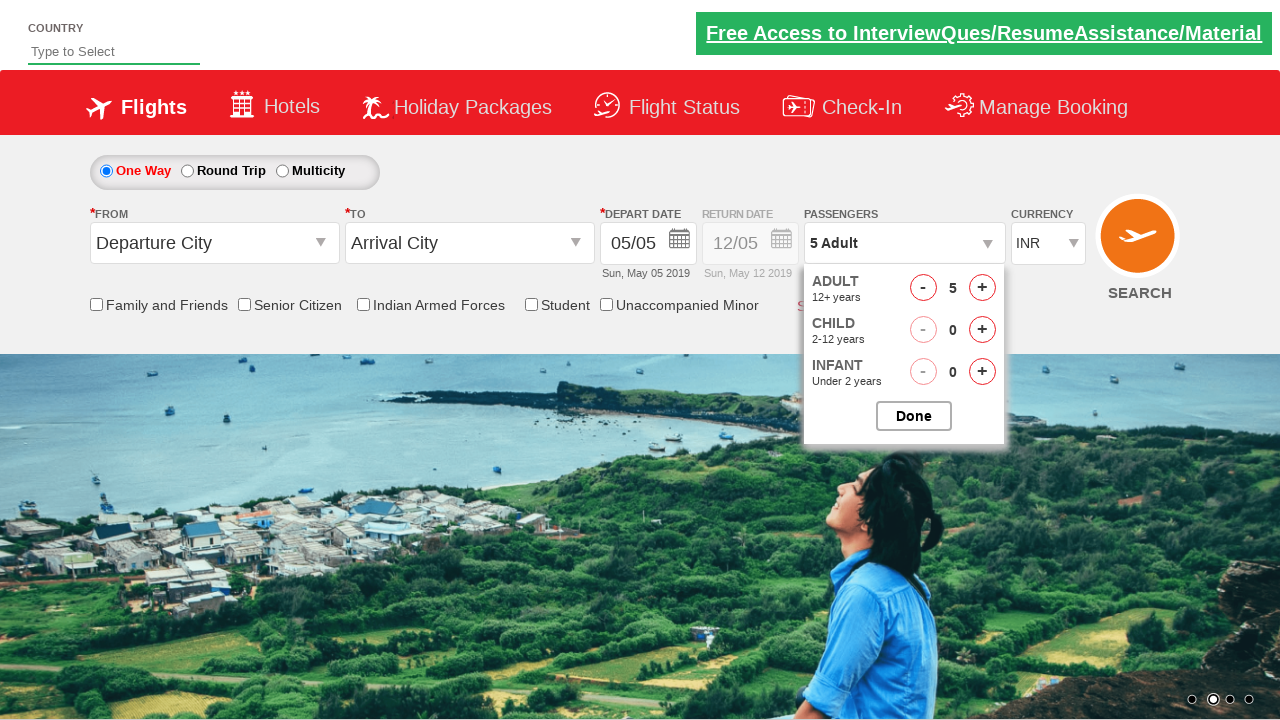

Closed passenger selection panel at (914, 416) on #btnclosepaxoption
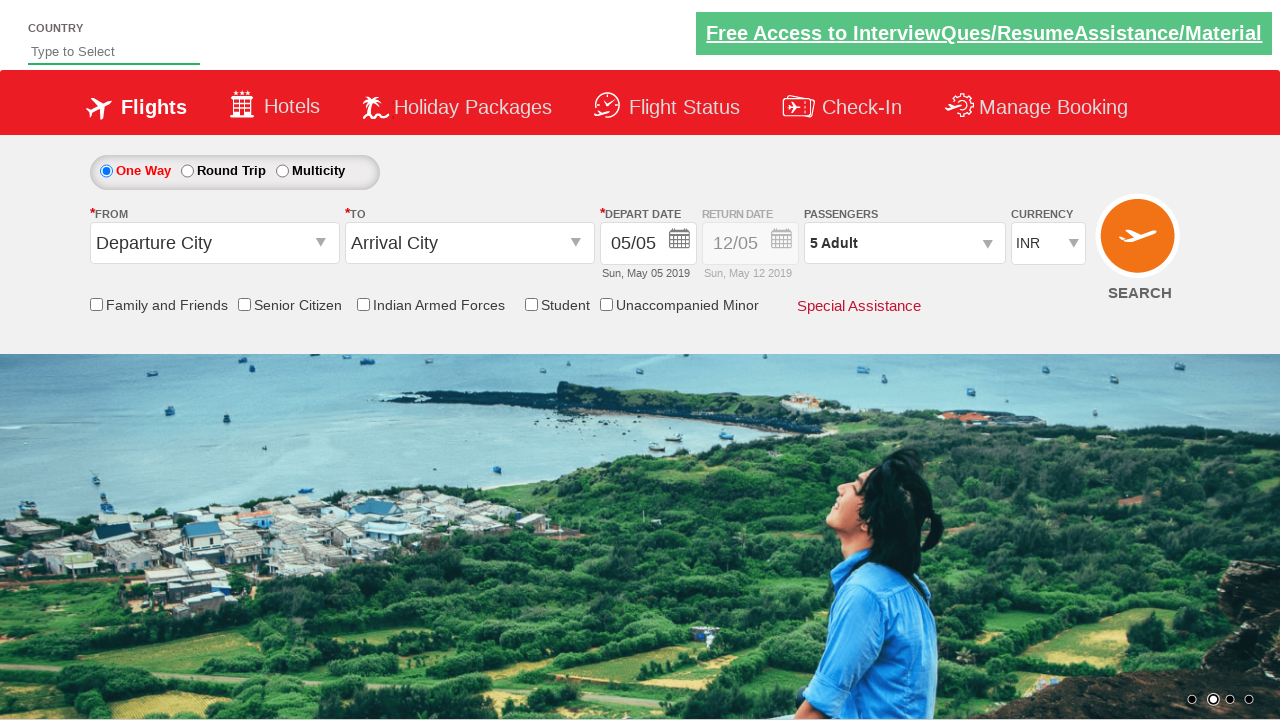

Verified passenger count displays '5 Adult'
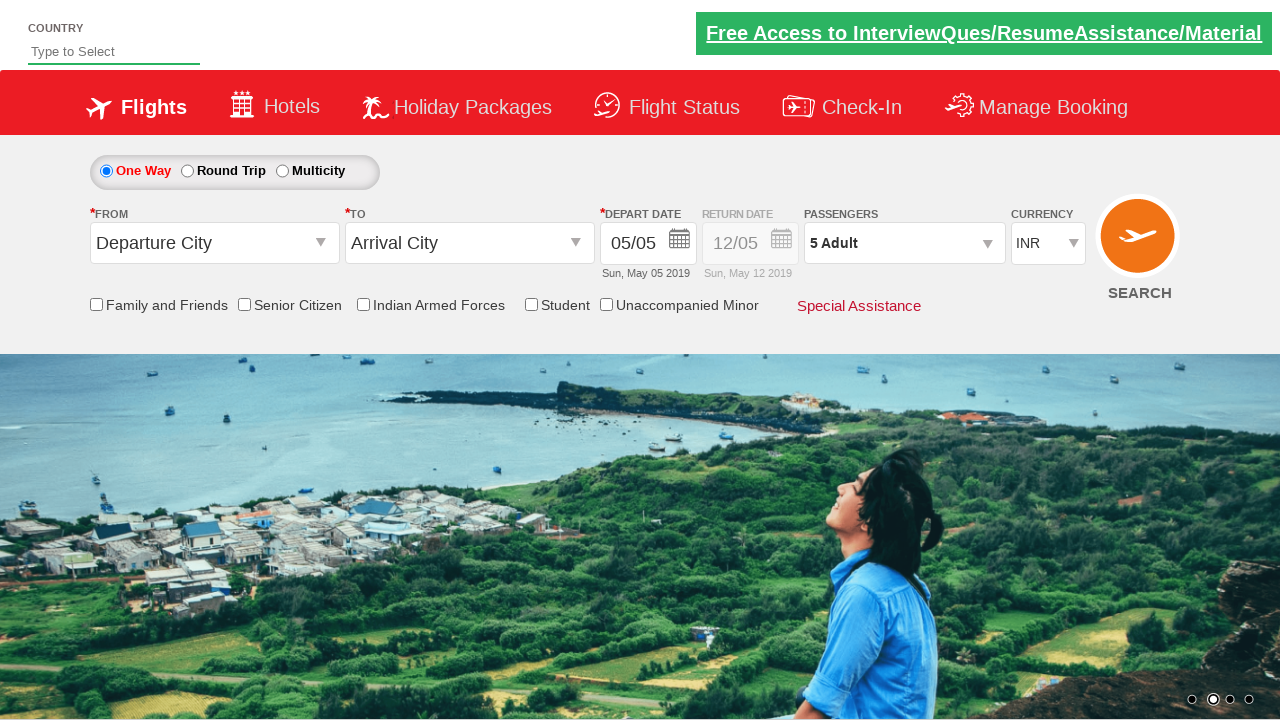

Verified Senior Citizen Discount checkbox is initially unchecked
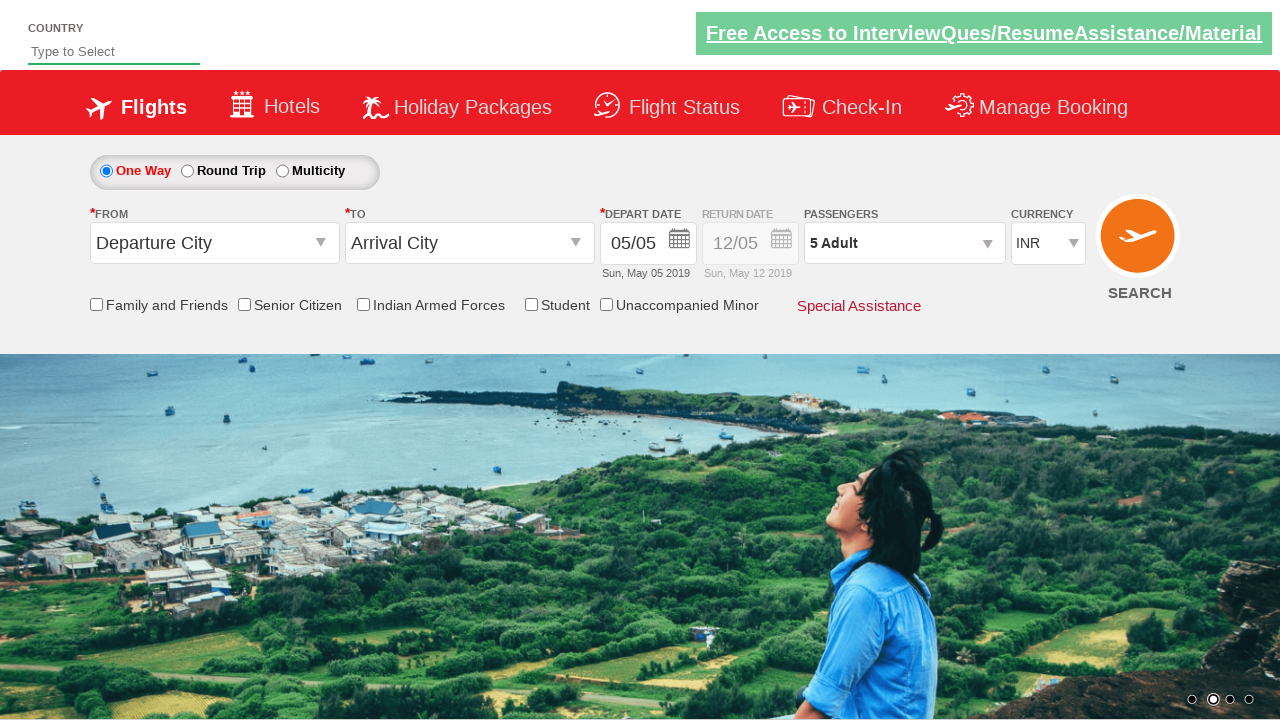

Clicked Senior Citizen Discount checkbox to enable it at (244, 304) on input[id*='SeniorCitizenDiscount']
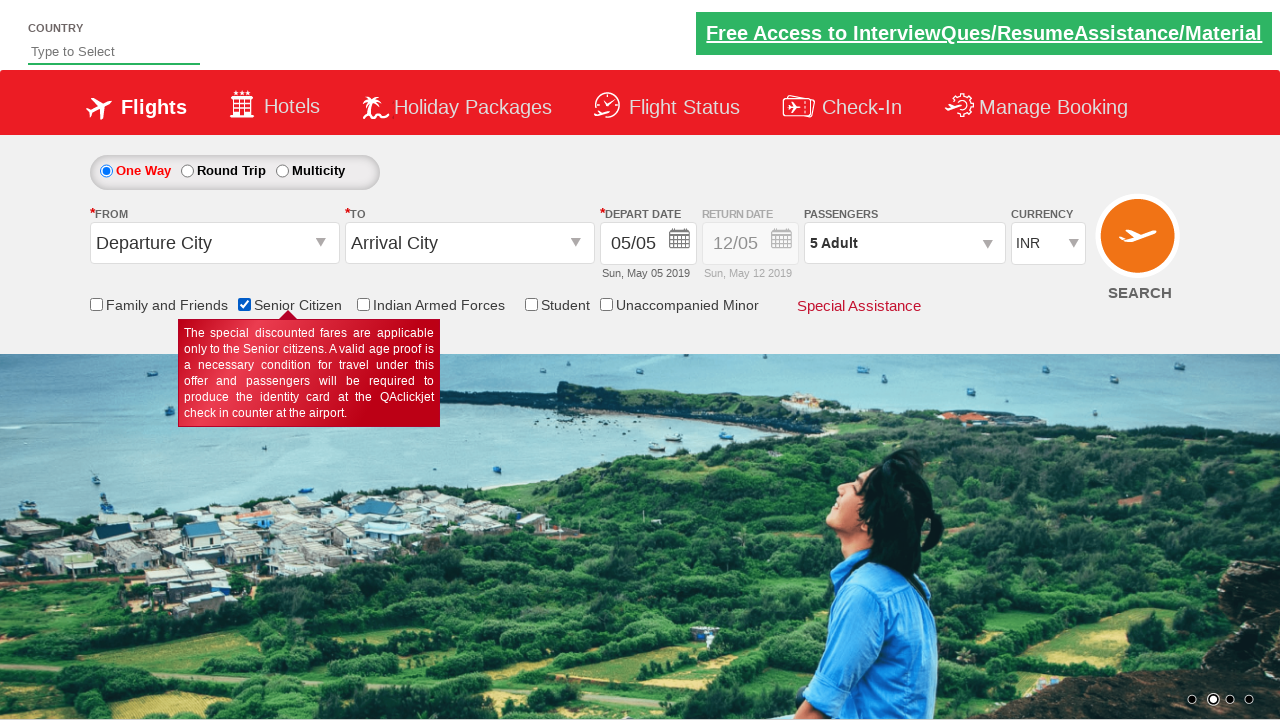

Verified Senior Citizen Discount checkbox is now checked
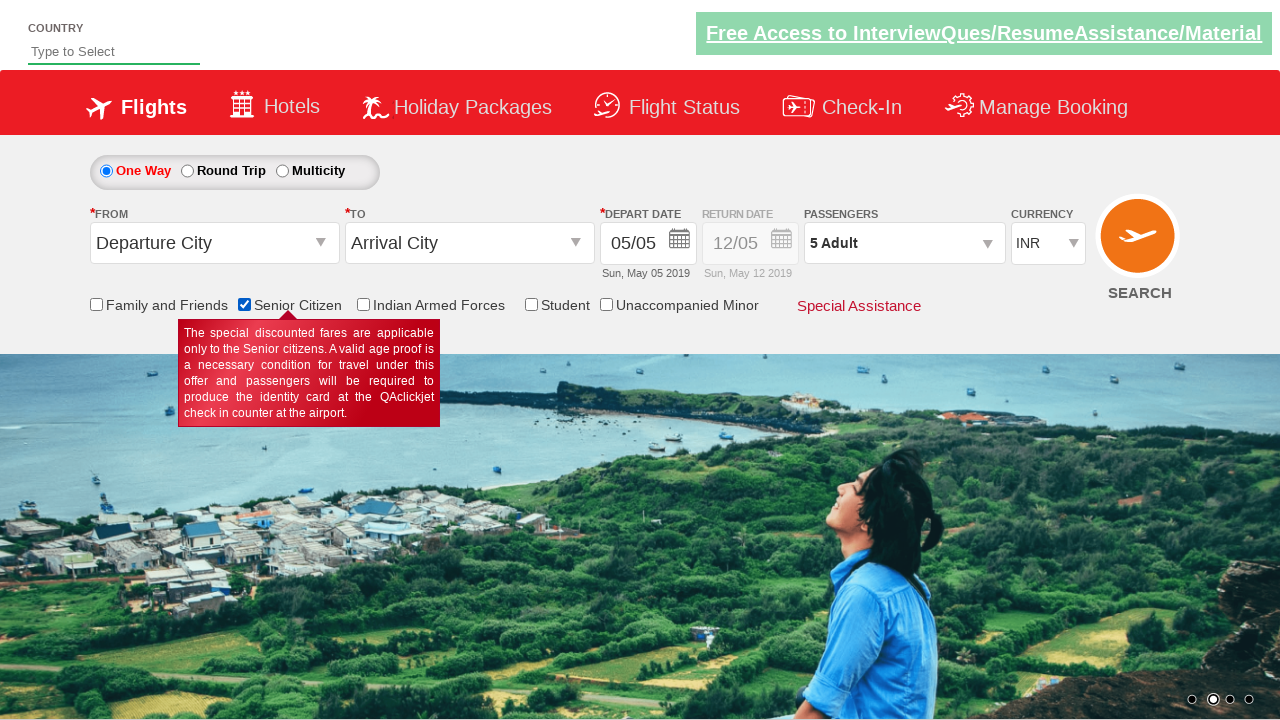

Counted total checkboxes on page: 6
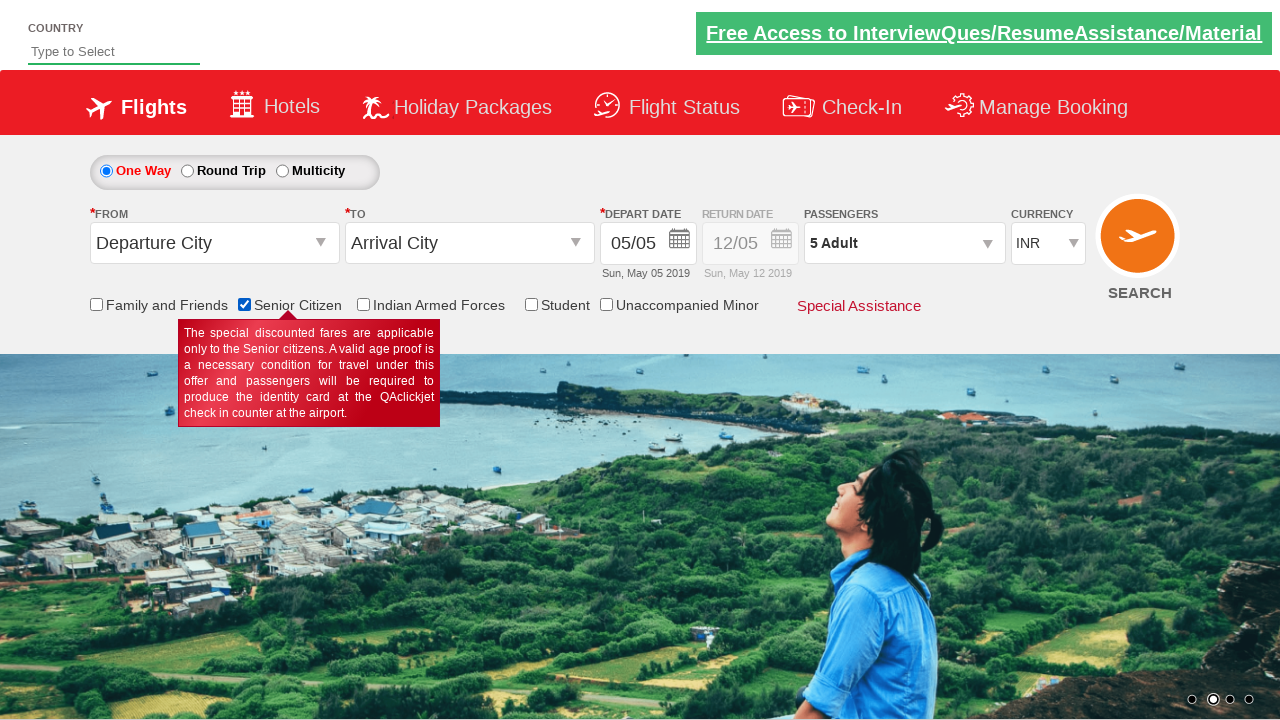

Retrieved initial style attribute: display: block; opacity: 0.5;
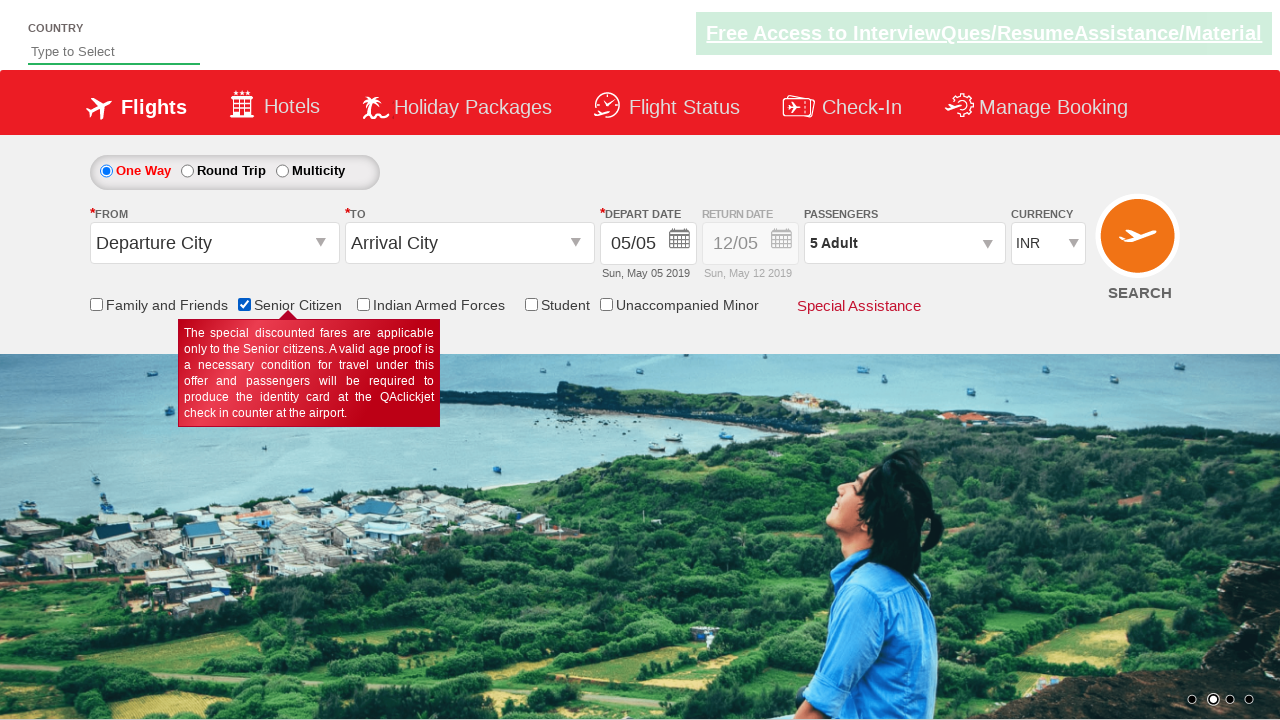

Clicked round trip radio button to select trip type at (187, 171) on #ctl00_mainContent_rbtnl_Trip_1
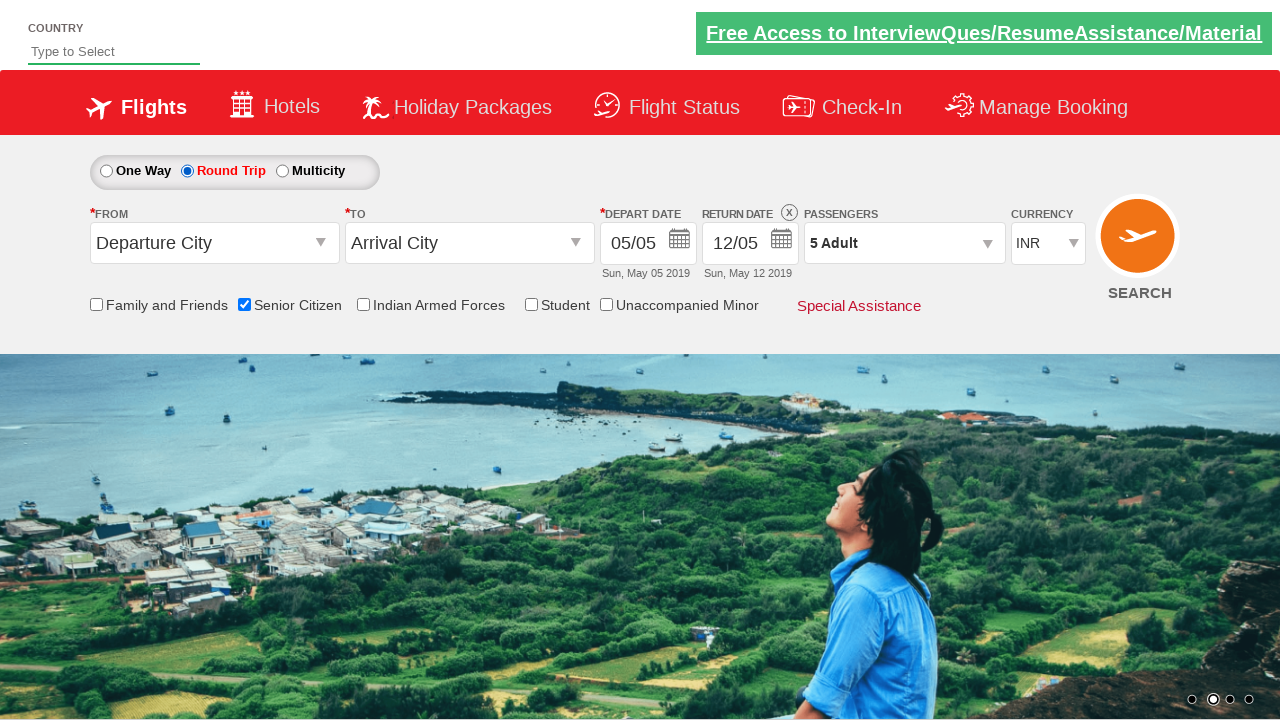

Retrieved updated style attribute after round trip selection: display: block; opacity: 1;
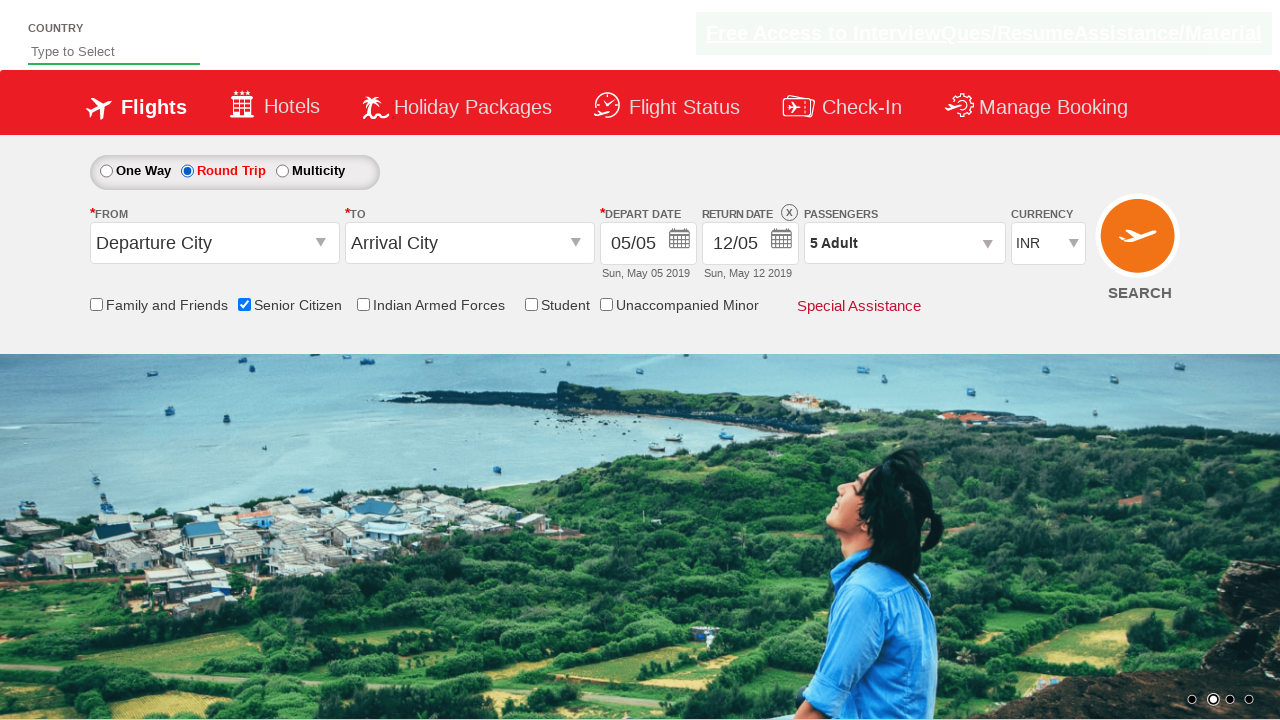

Validated that element is enabled (opacity value '1' found in style)
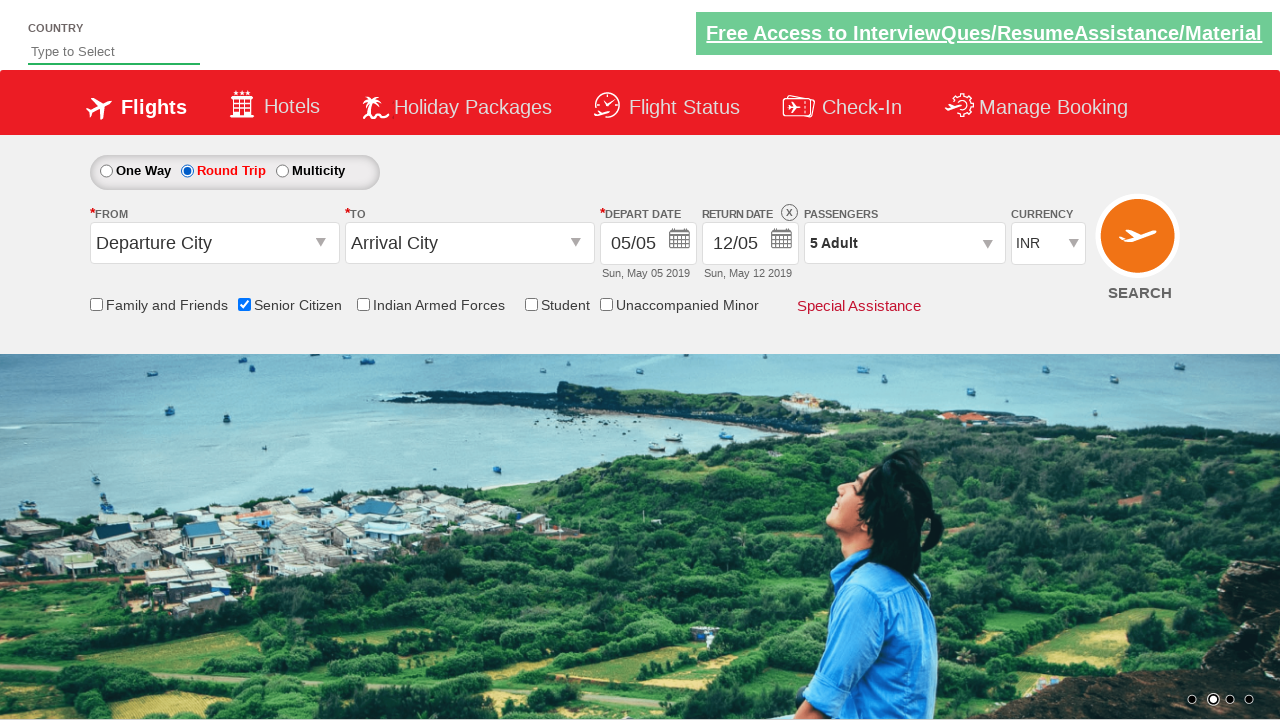

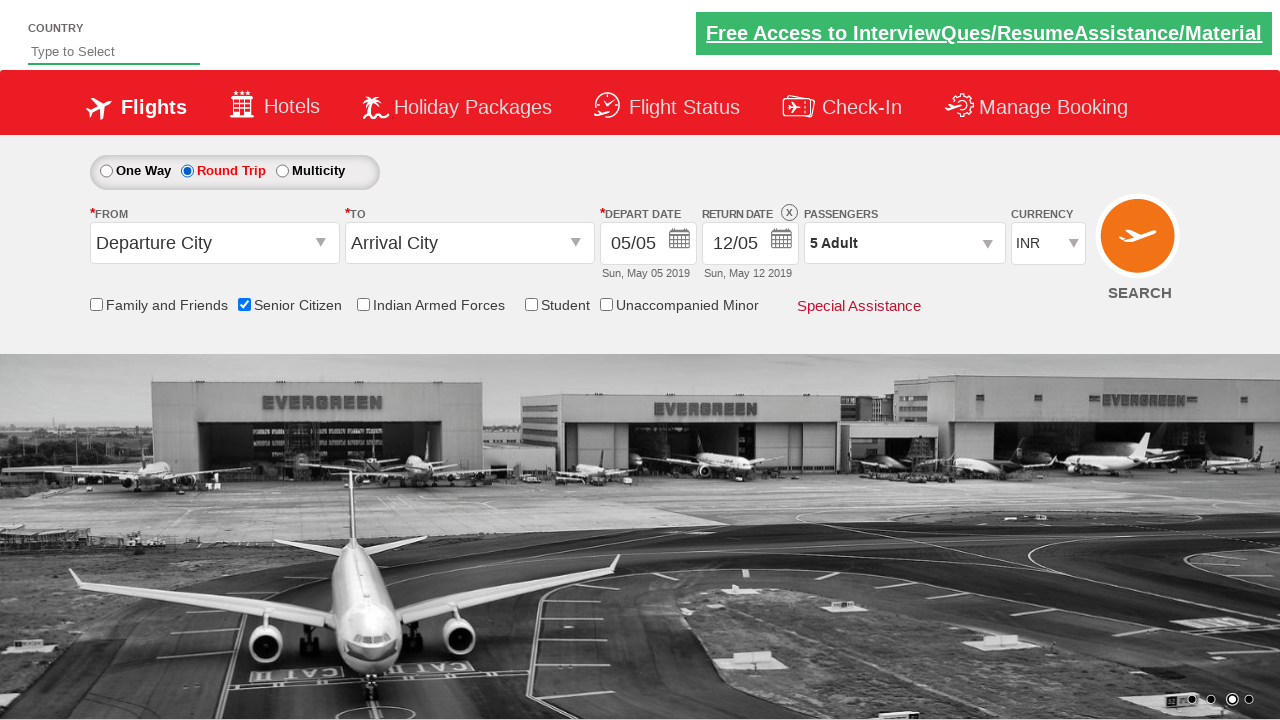